Tests the add element functionality by clicking the "Add Element" button once and verifying the page responds

Starting URL: https://the-internet.herokuapp.com/add_remove_elements/

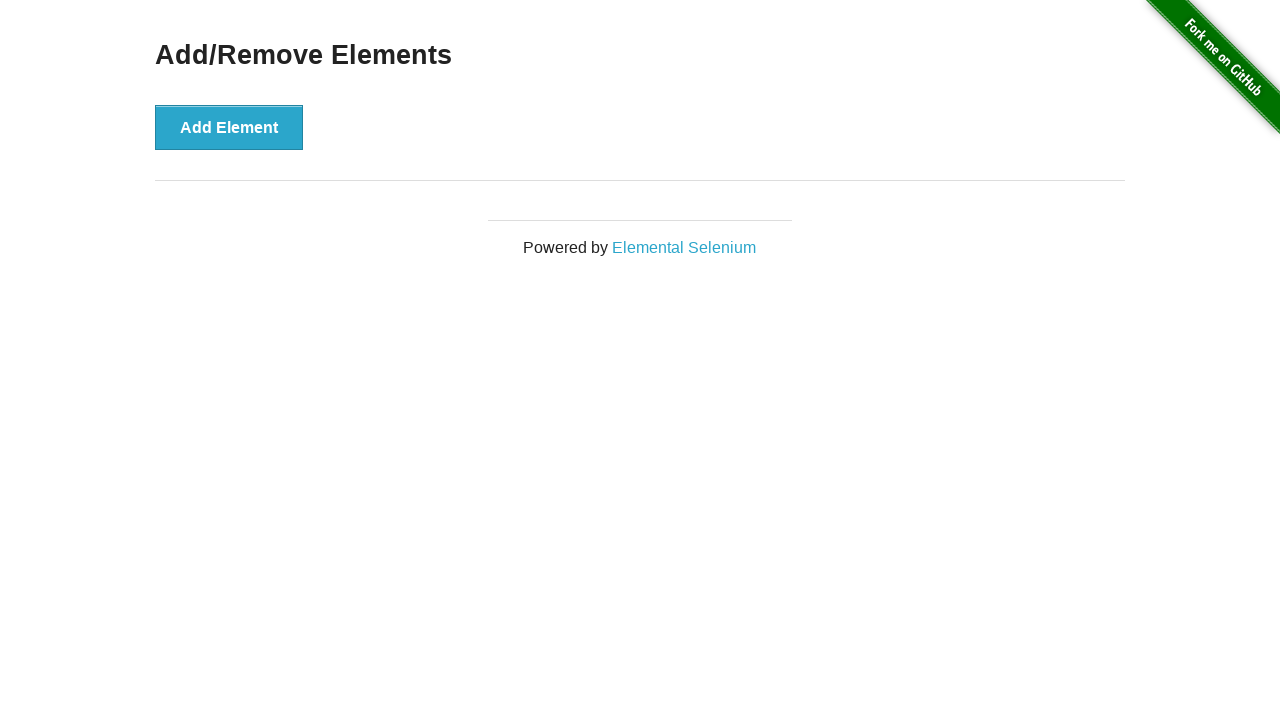

Clicked the 'Add Element' button at (229, 127) on #content > div > button
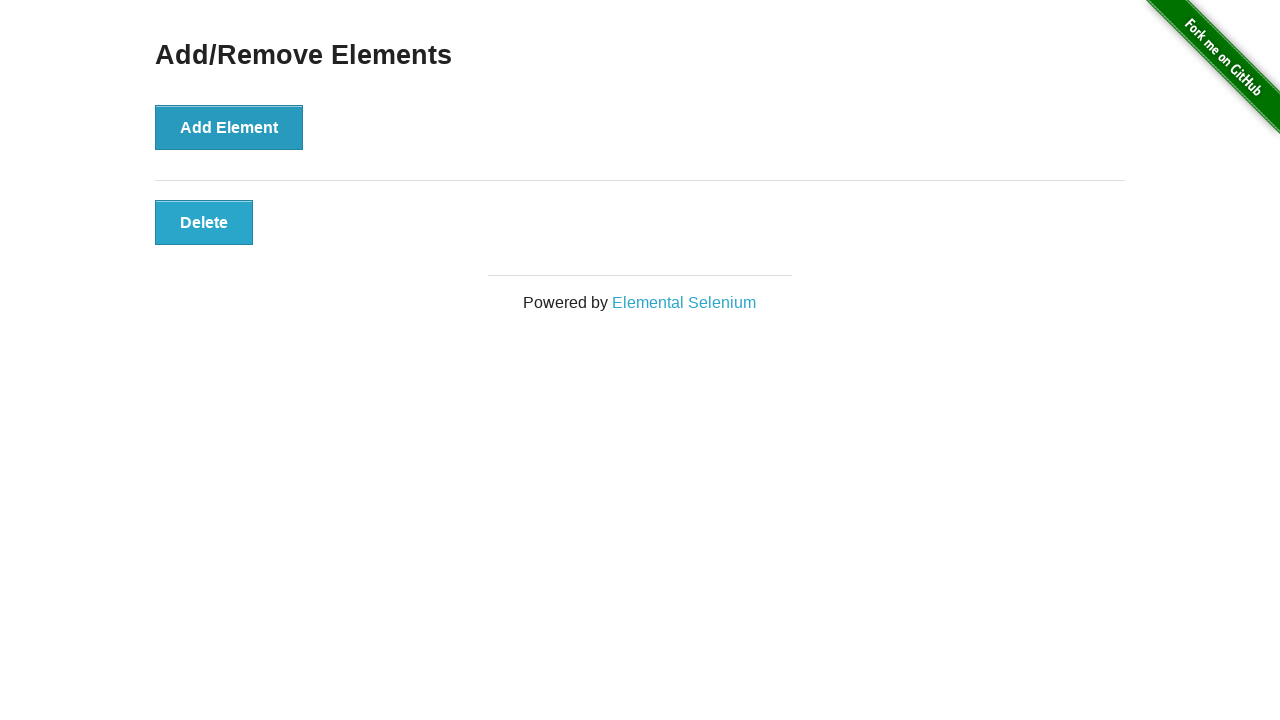

Delete button appeared on the page
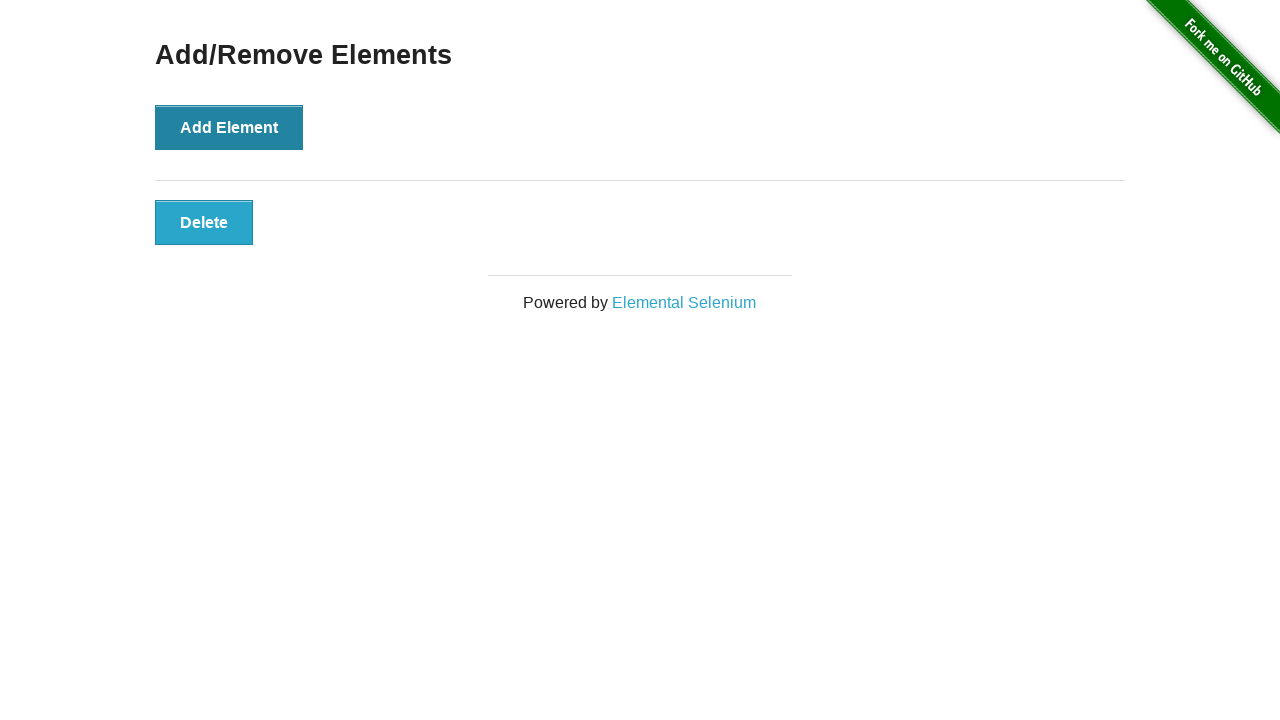

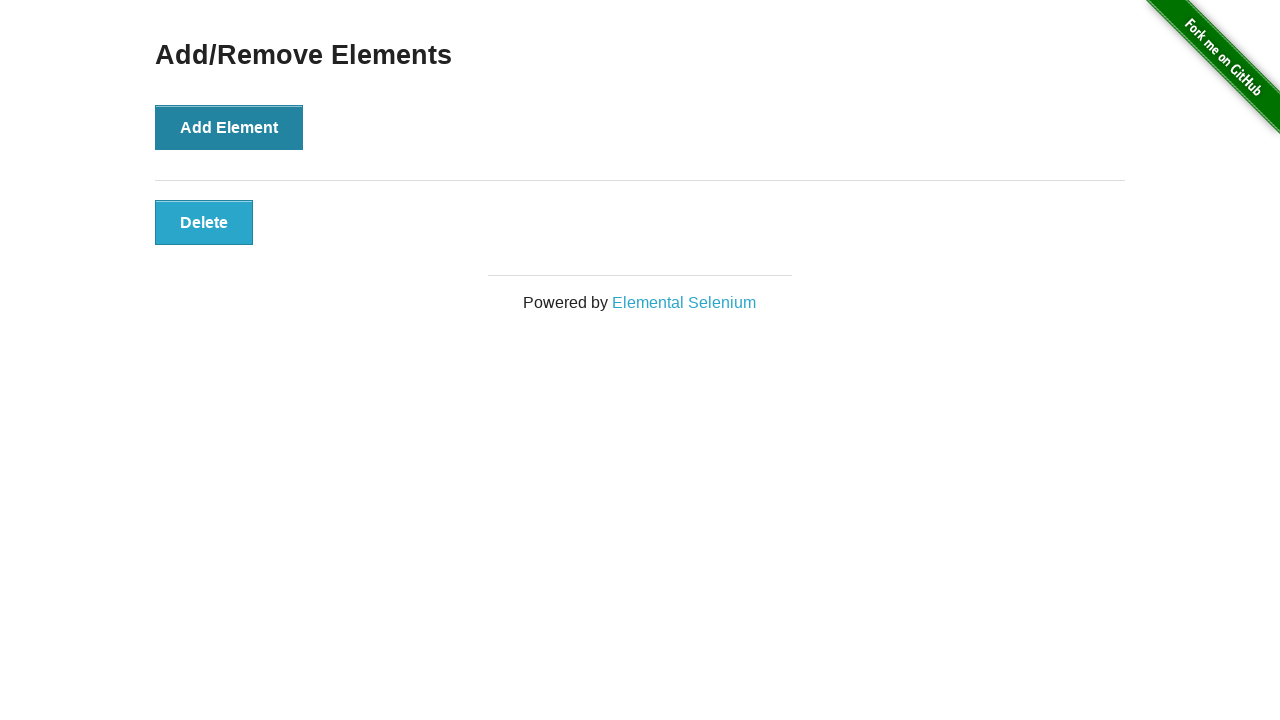